Navigates to DuckDuckGo search engine and waits for the page to fully load (network idle state)

Starting URL: https://duckduckgo.com

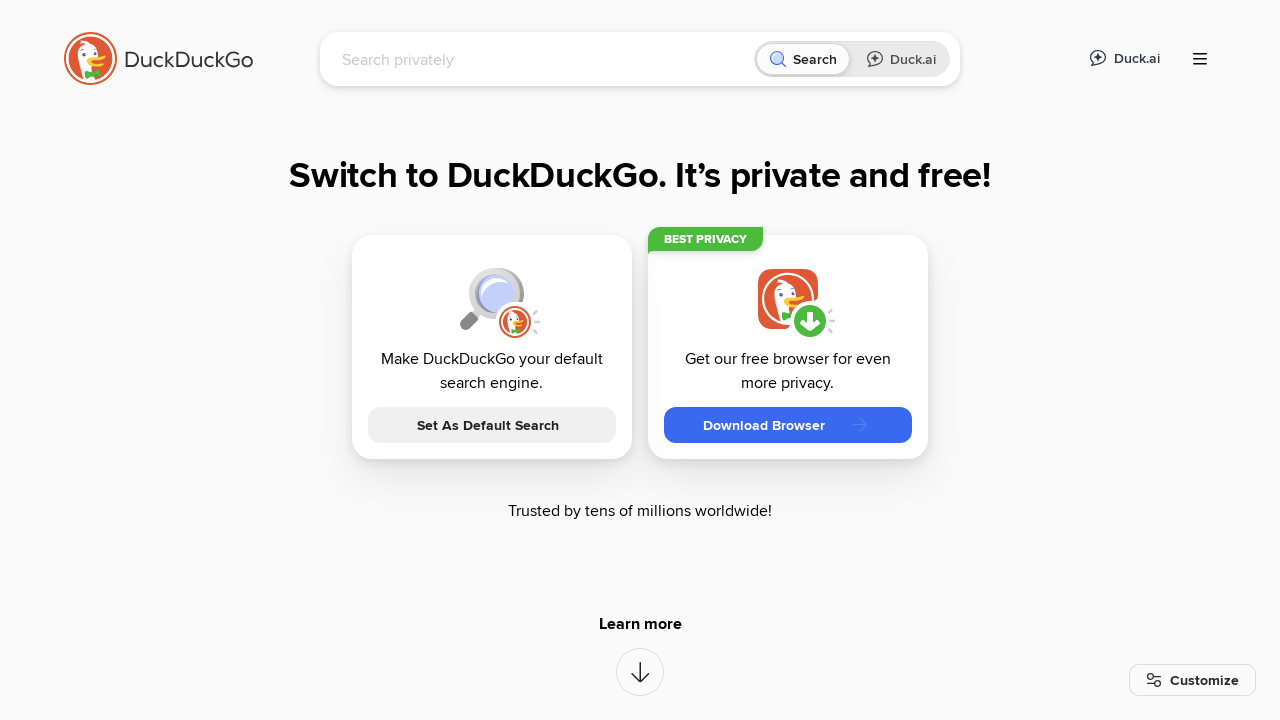

Navigated to DuckDuckGo and waited for page to fully load (network idle state)
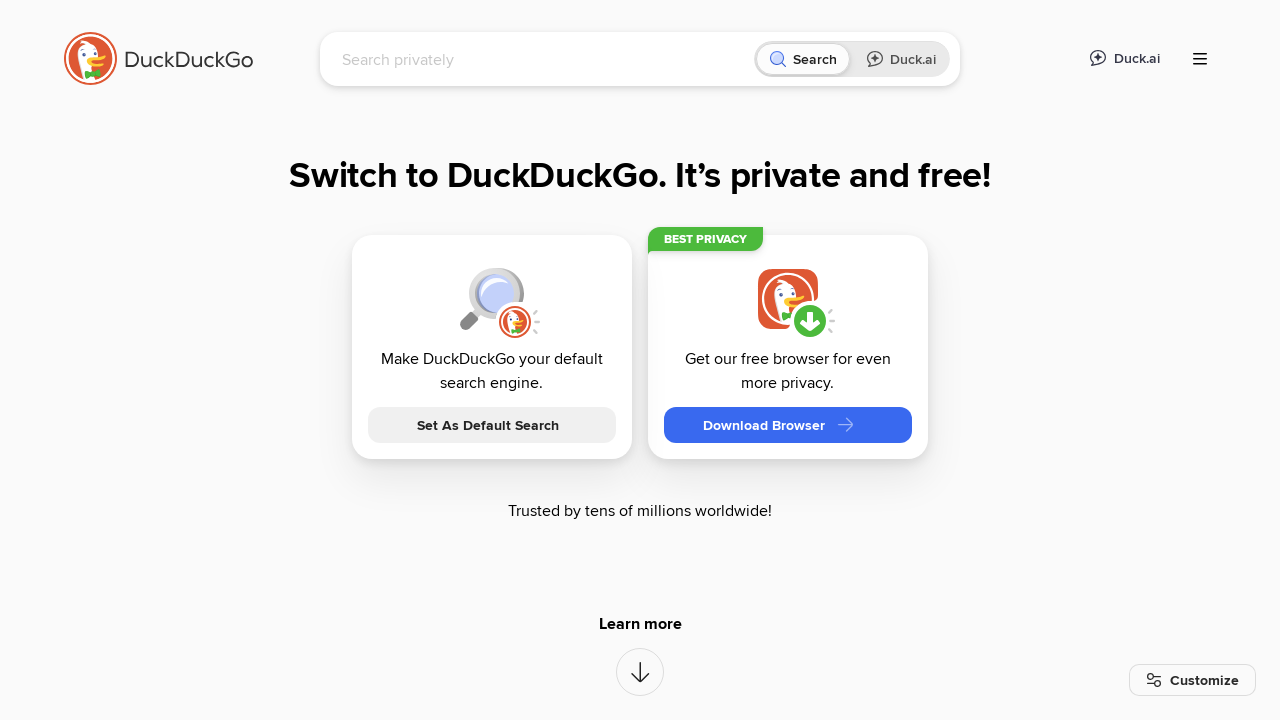

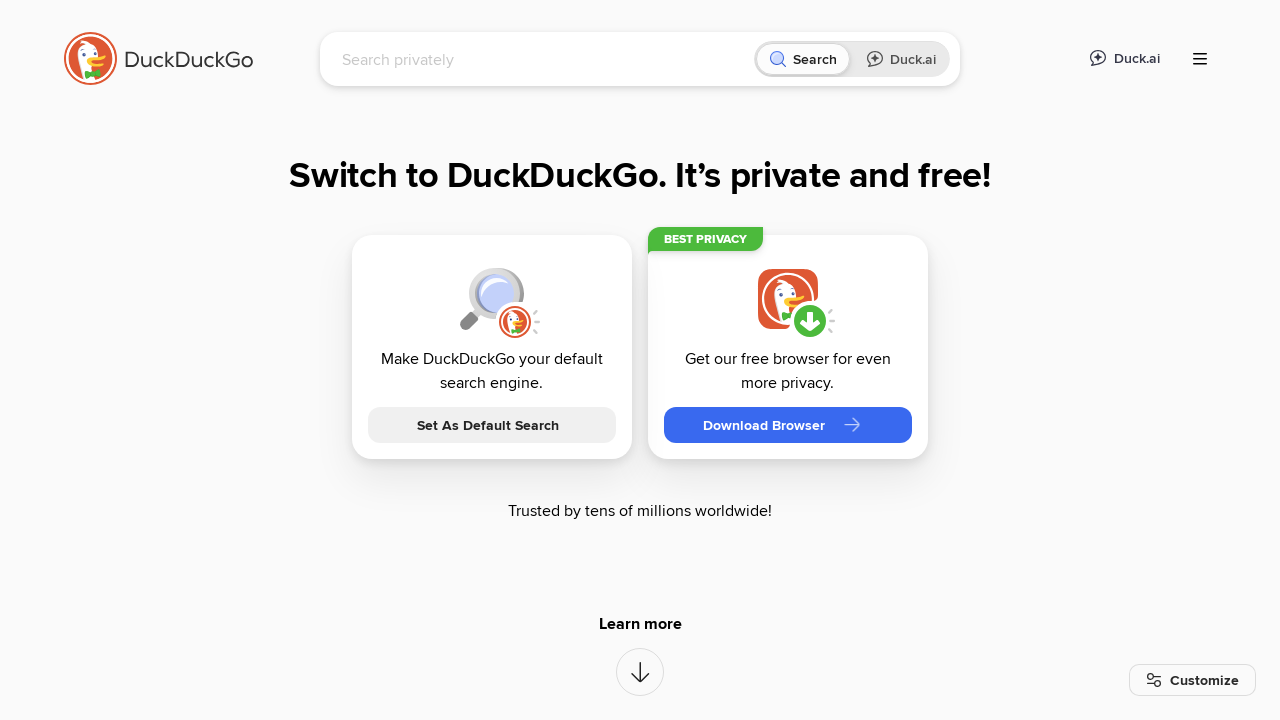